Tests file download functionality by navigating to the file download page and clicking on a file link to initiate download

Starting URL: https://the-internet.herokuapp.com/

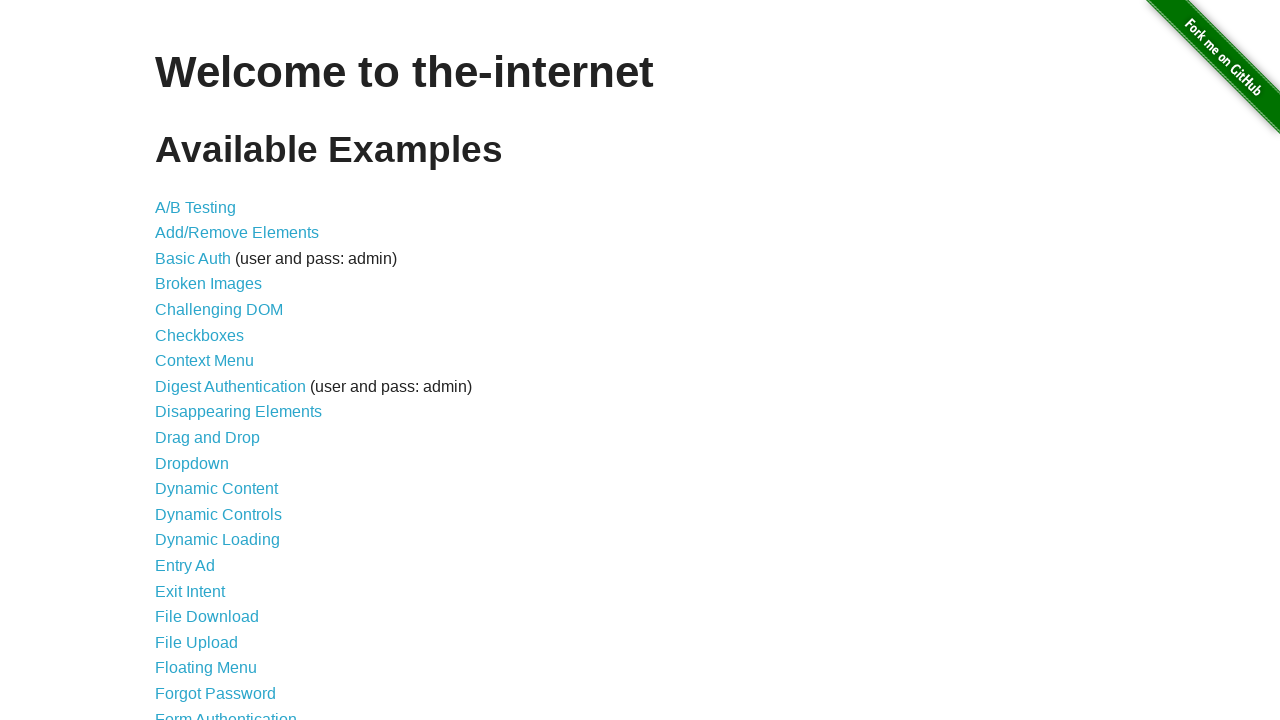

Clicked on File Download link to navigate to download page at (207, 617) on a:text('File Download')
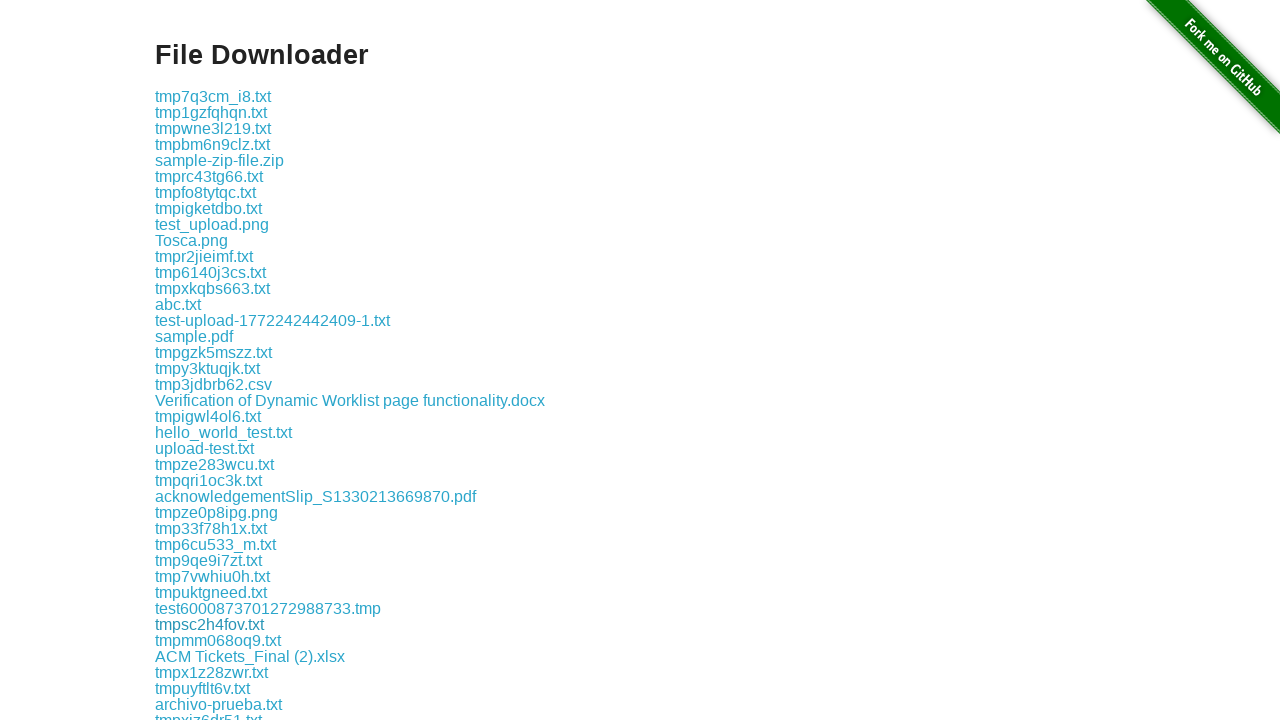

Download page loaded and test.jpg file link appeared
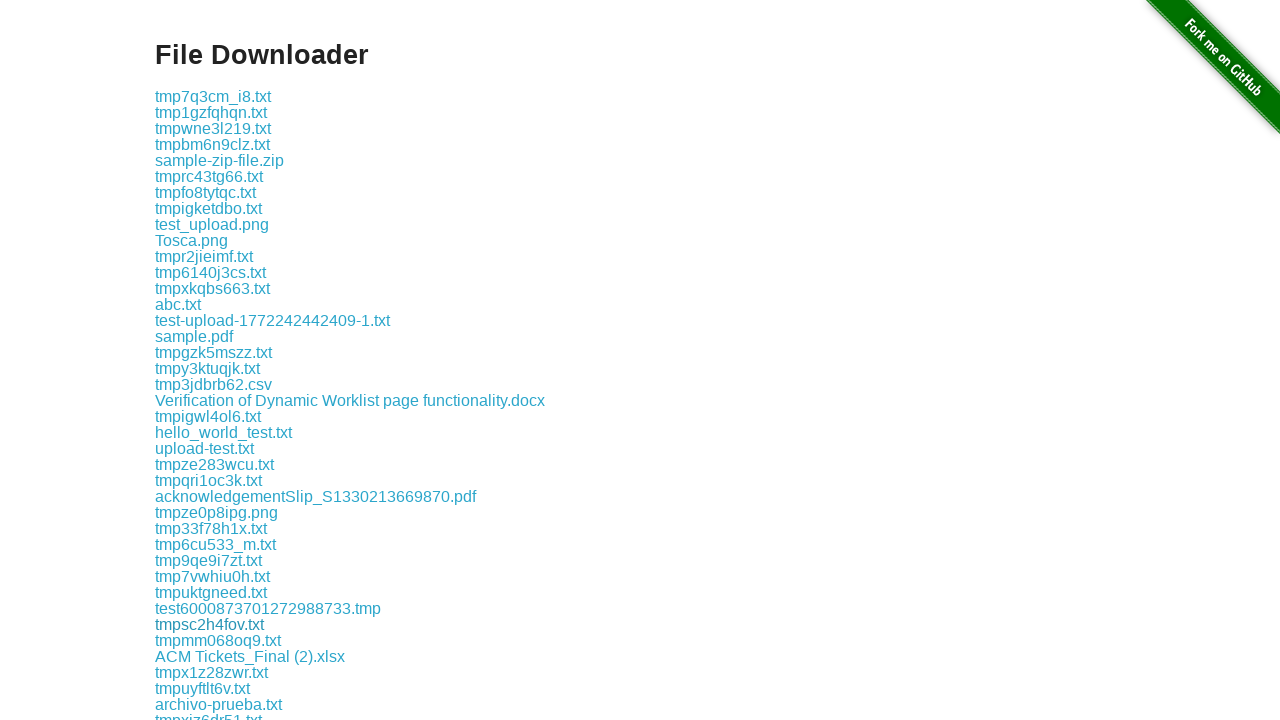

Clicked on test.jpg file link to initiate download at (180, 360) on a:text('test.jpg')
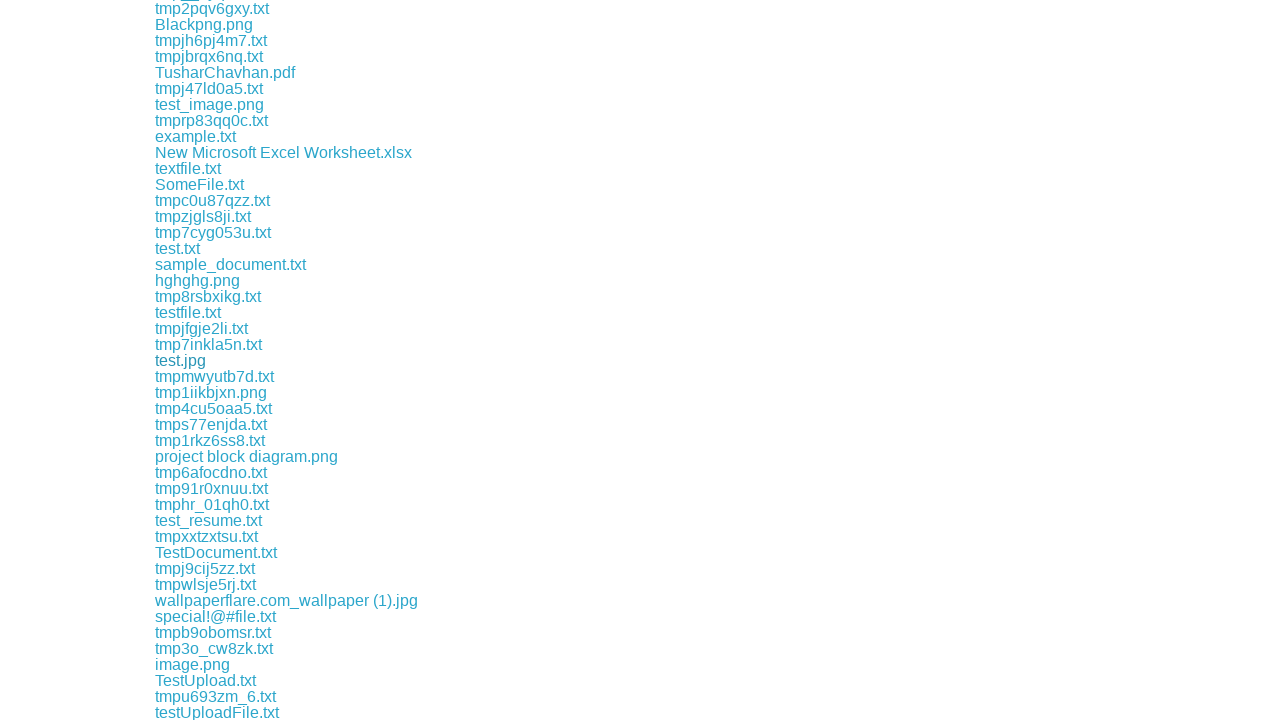

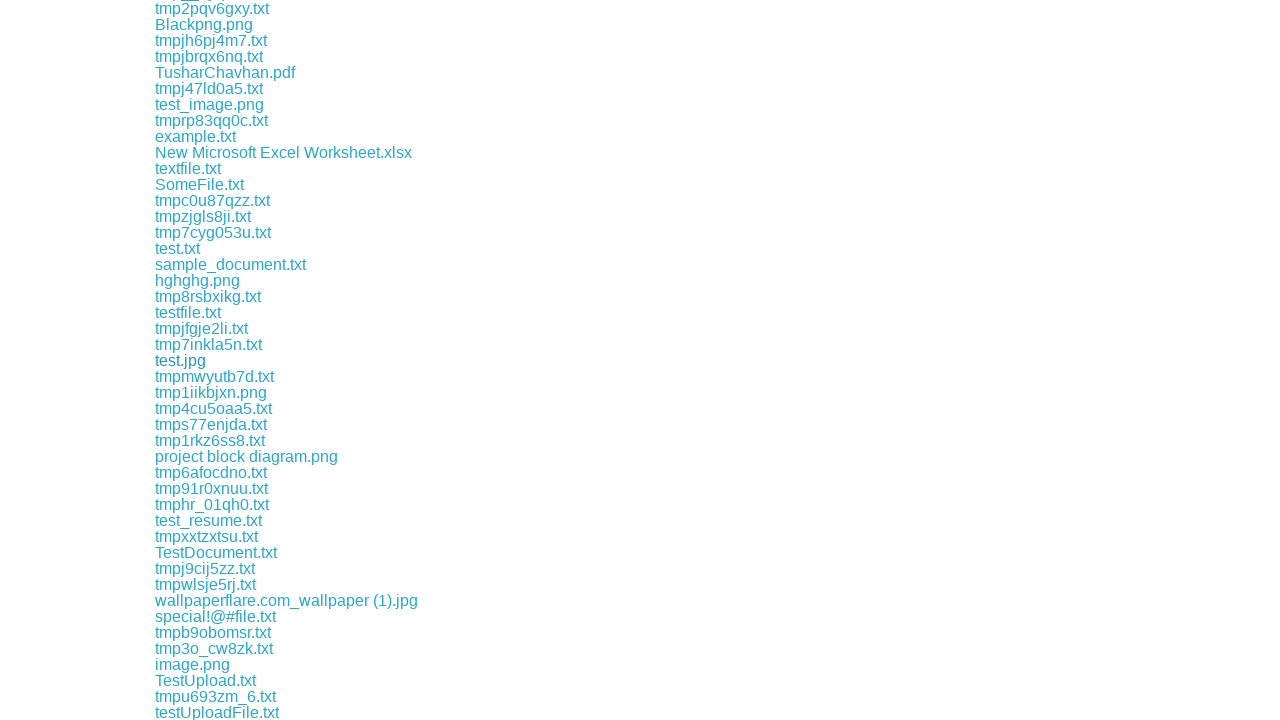